Sets a value in an input field, replacing any existing content

Starting URL: http://guinea-pig.webdriver.io/

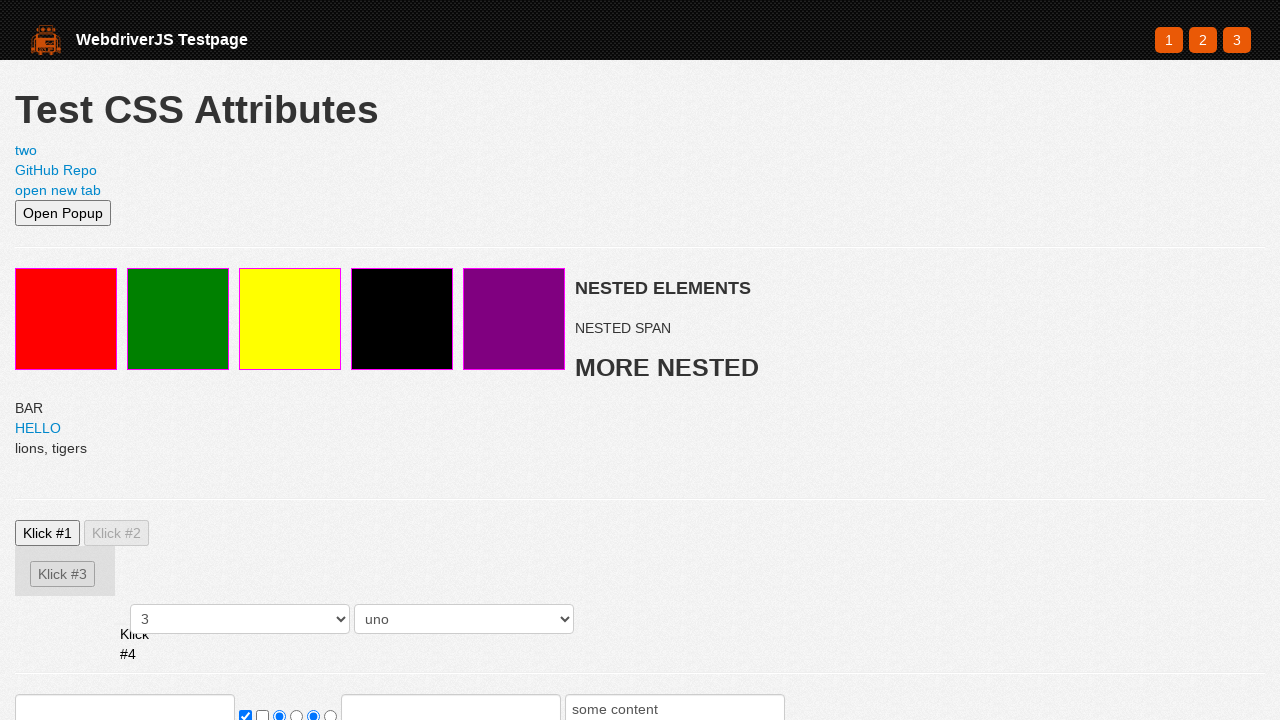

Set input field value to 'bc', replacing any existing content on //html/body/section/form/input[1]
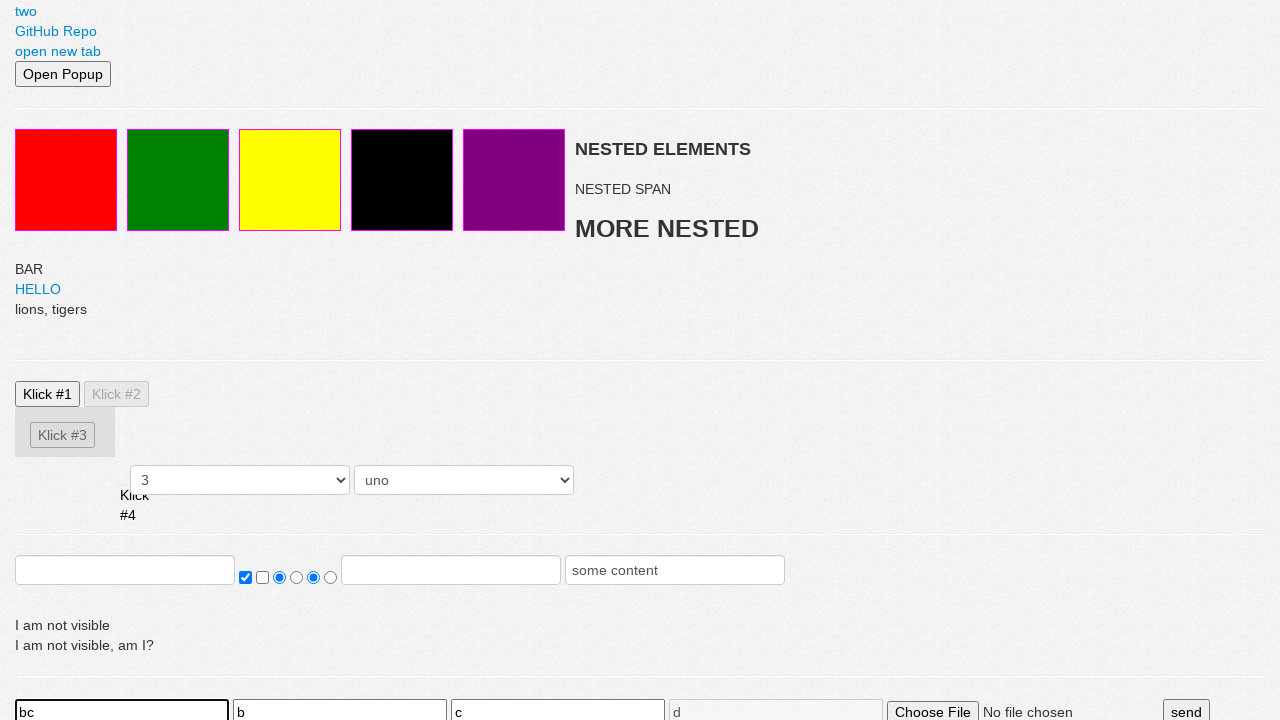

Verified that input field contains 'bc'
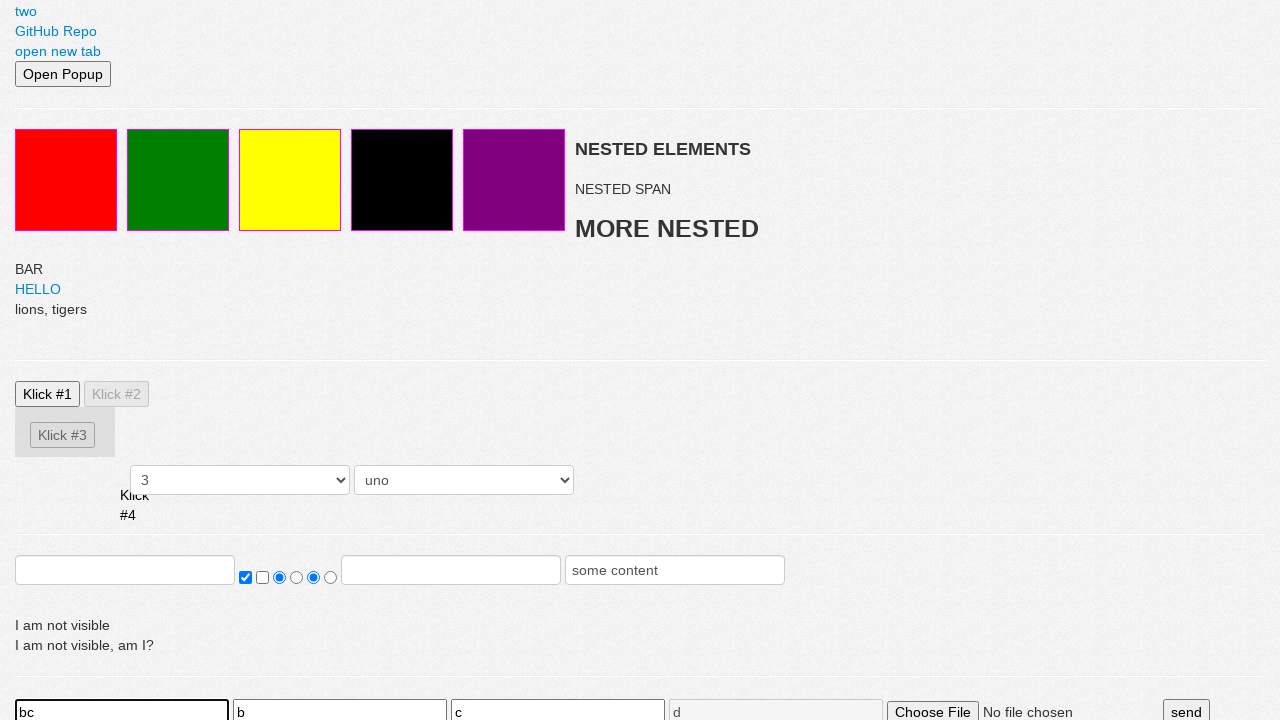

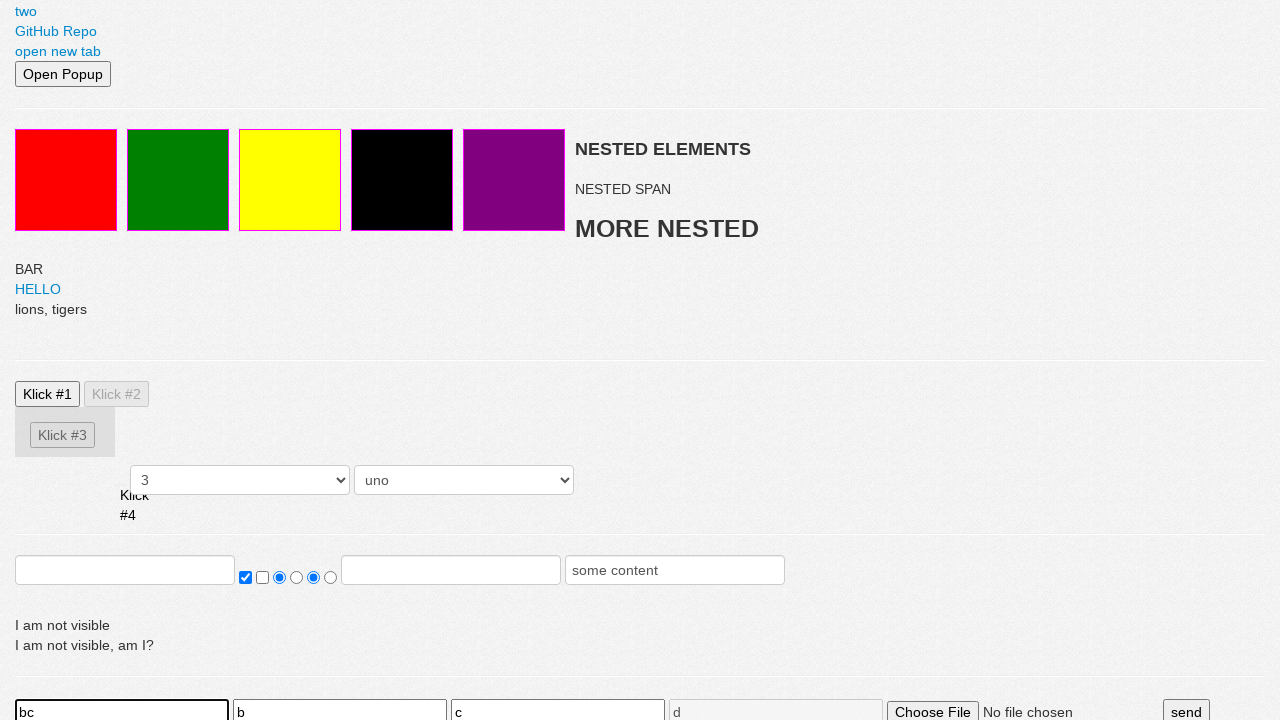